Navigates to Platzi homepage and verifies the page loads successfully

Starting URL: https://platzi.com

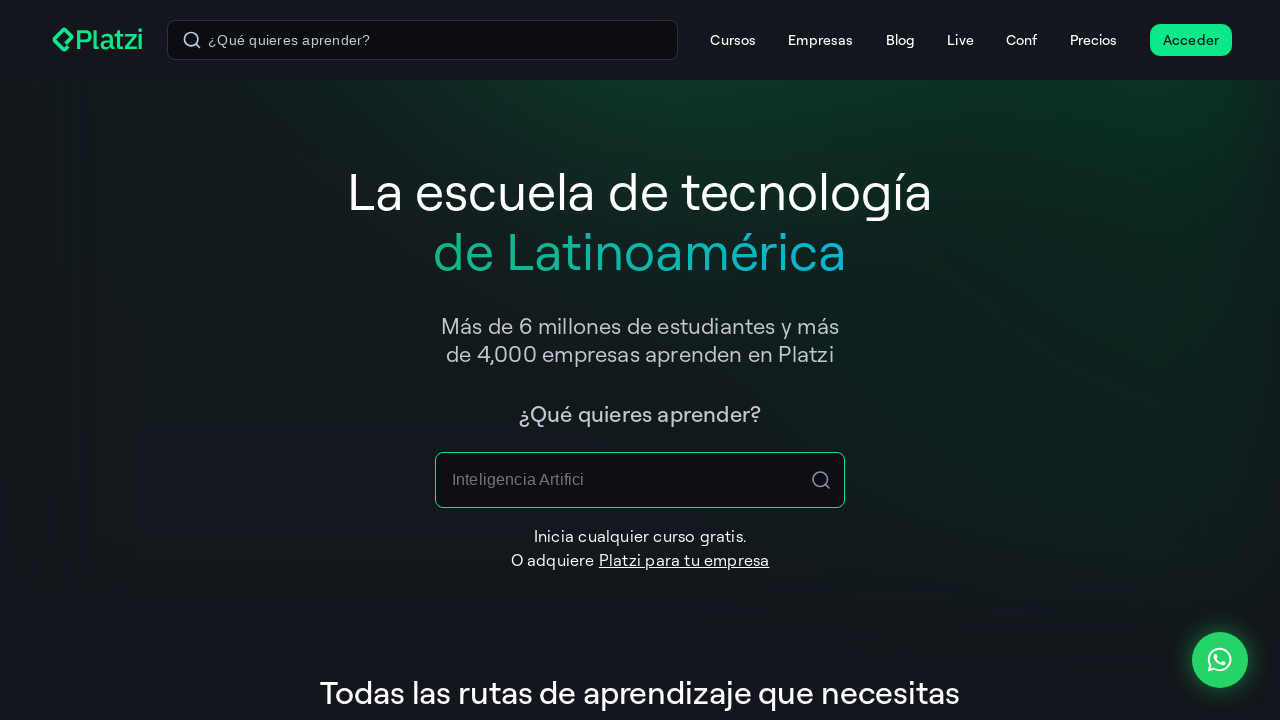

Waited for page to reach domcontentloaded state
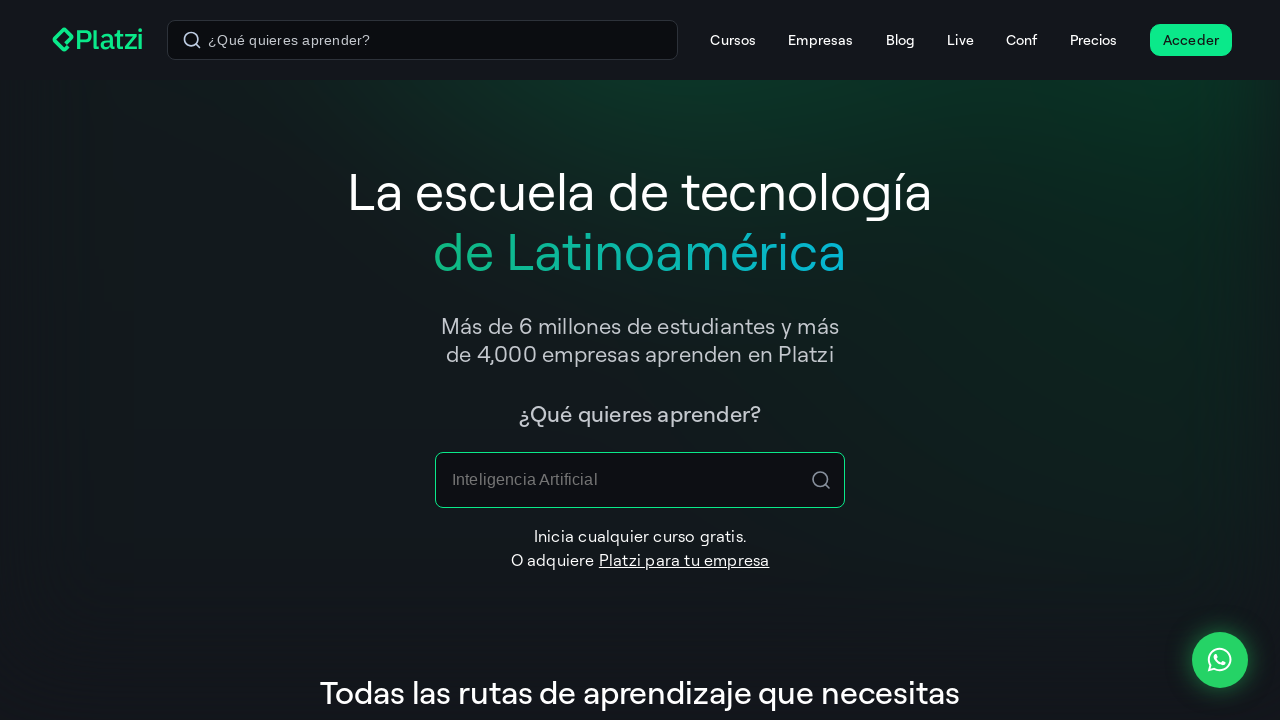

Verified body element is present on Platzi homepage
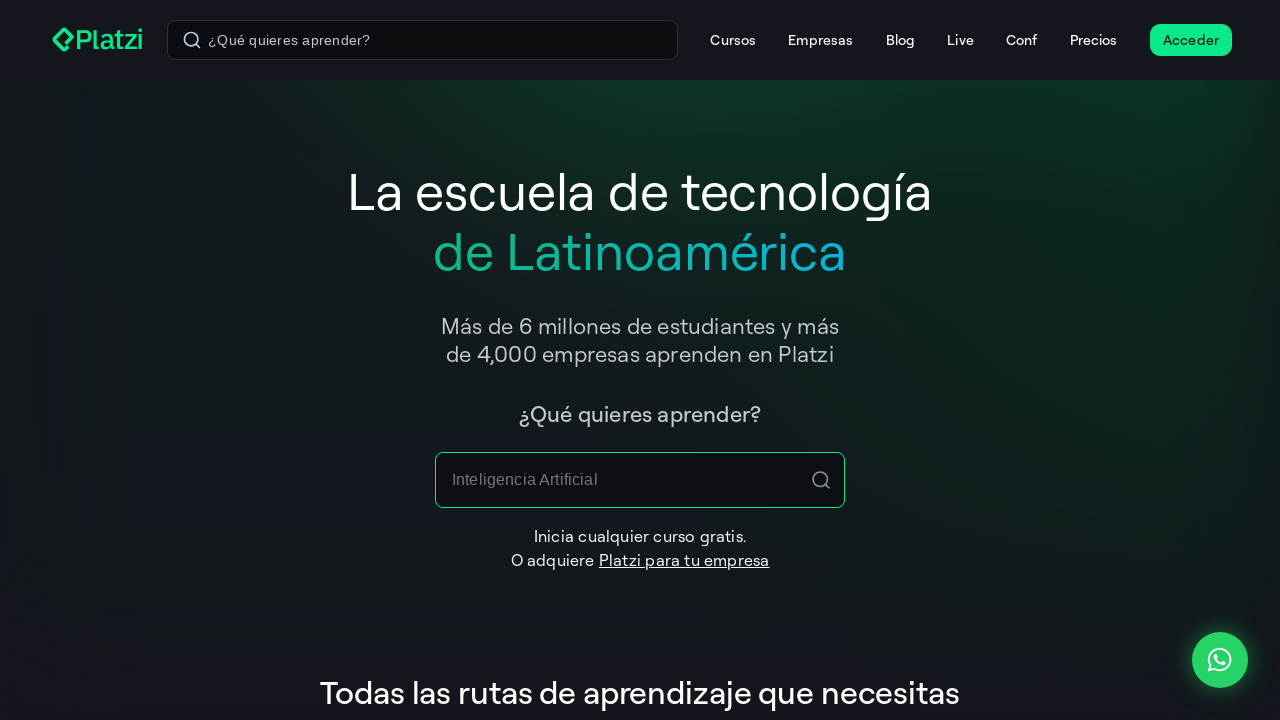

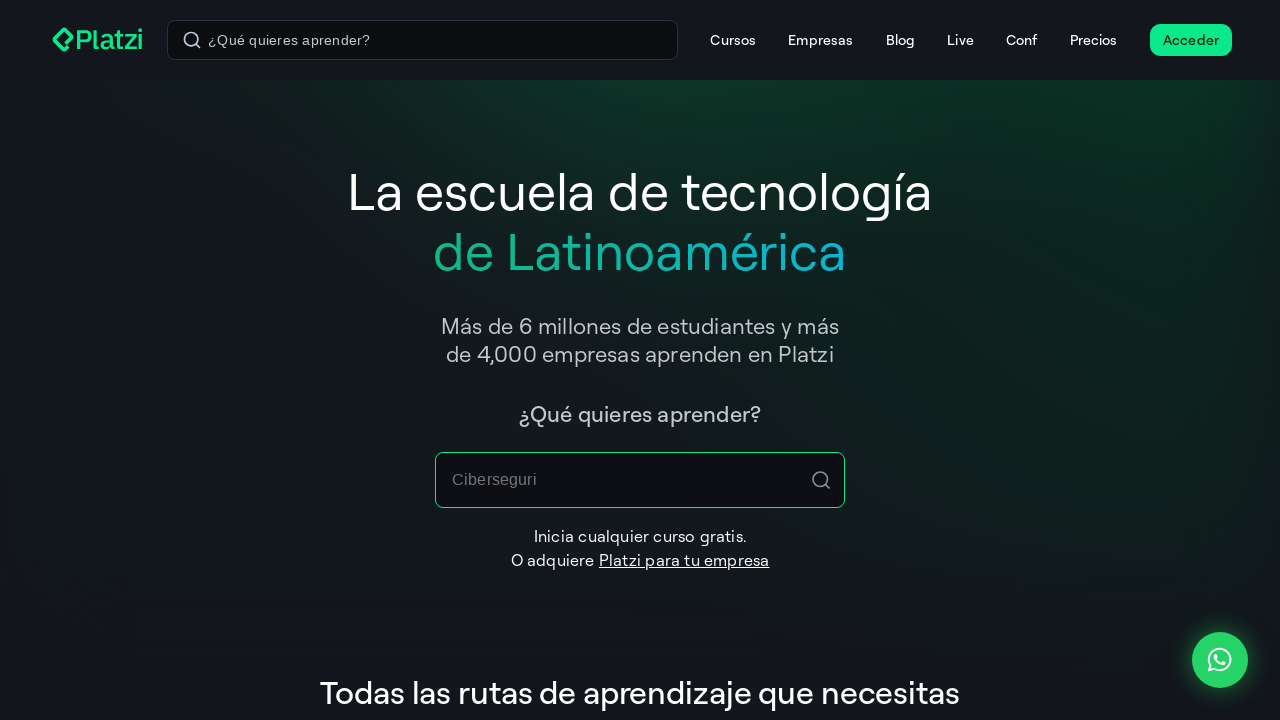